Tests JavaScript scrolling functionality and validates table data by scrolling the window and a table, then calculating and verifying the sum of values in the fourth column

Starting URL: https://rahulshettyacademy.com/AutomationPractice/

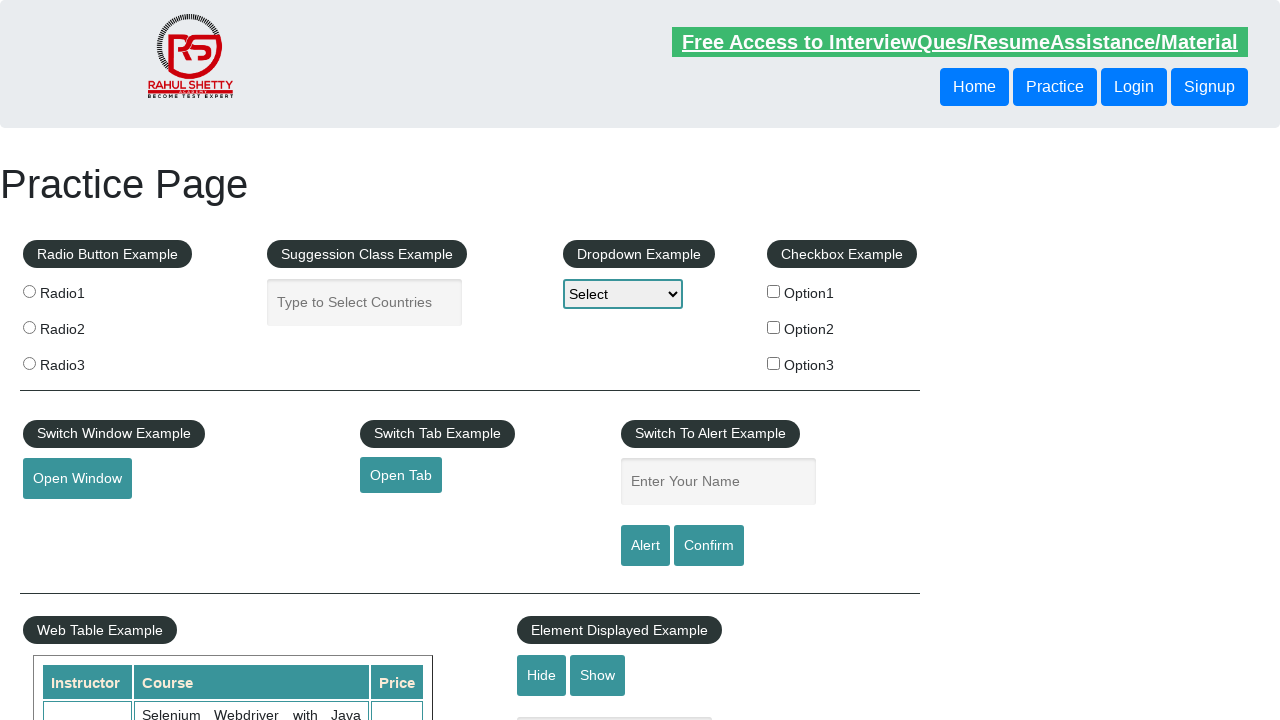

Scrolled window down by 500 pixels
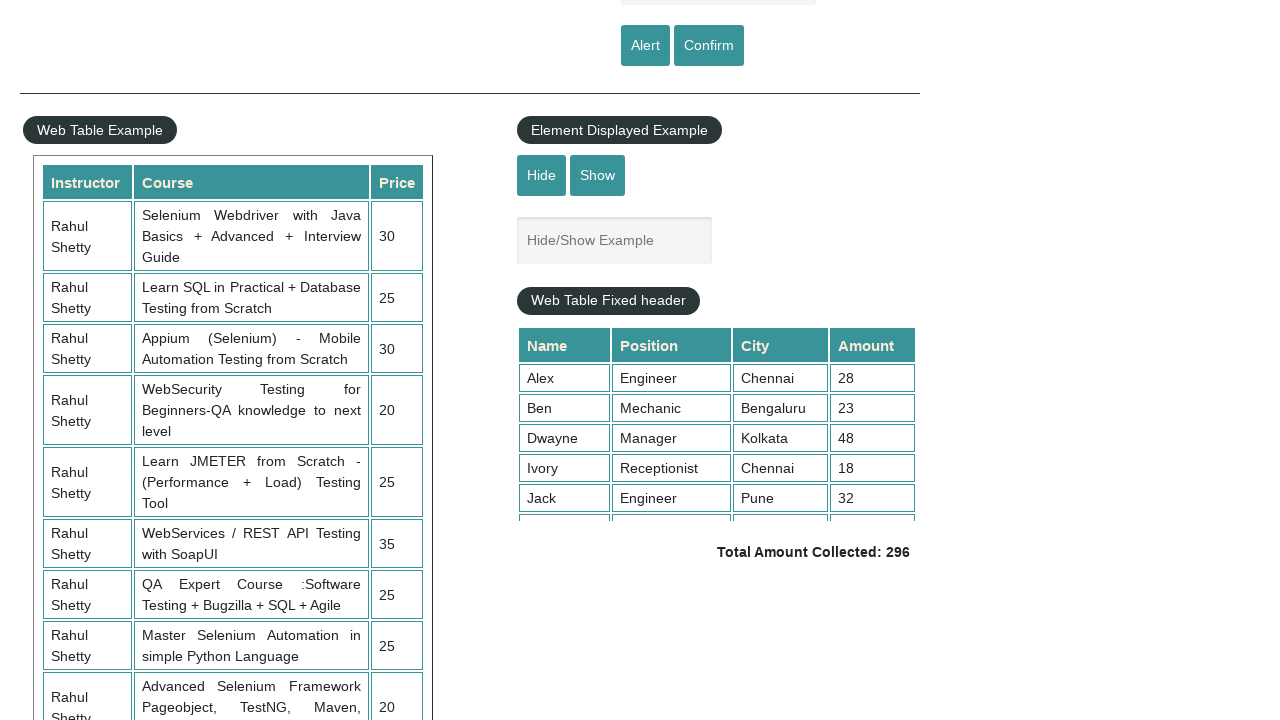

Waited 300ms for scroll to complete
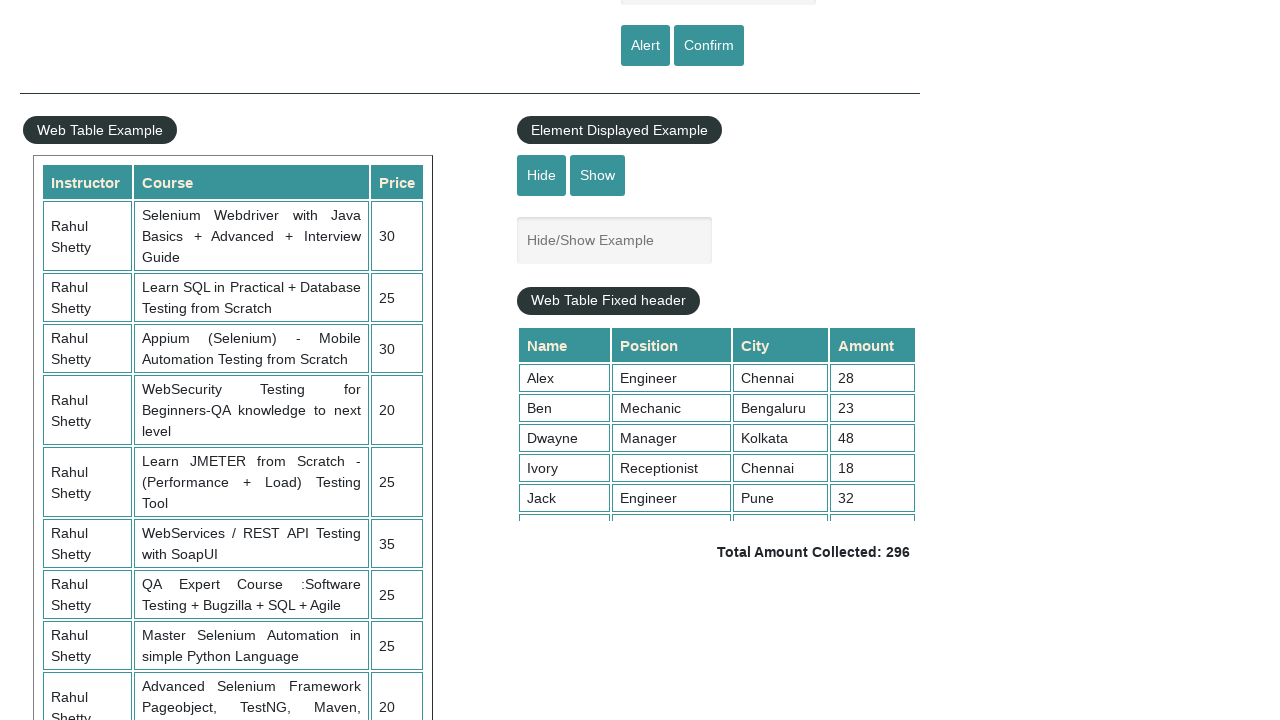

Scrolled table element down by 500 pixels
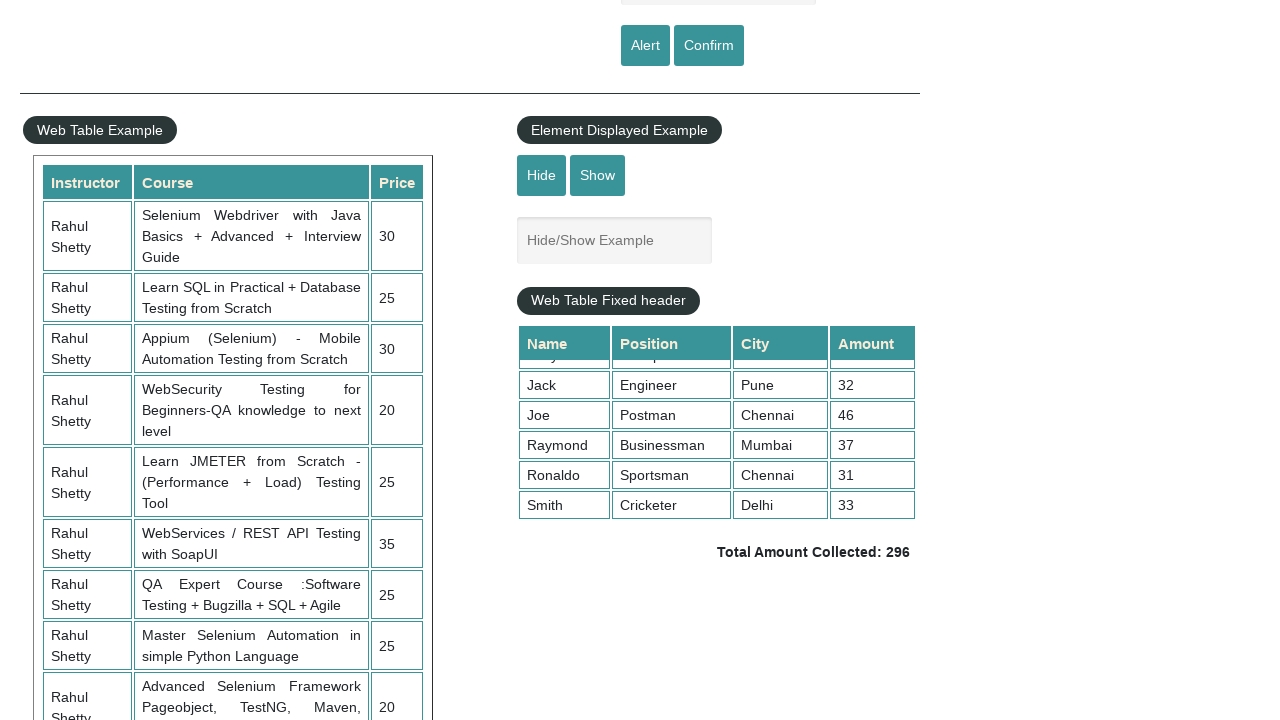

Retrieved all values from the 4th column of the table
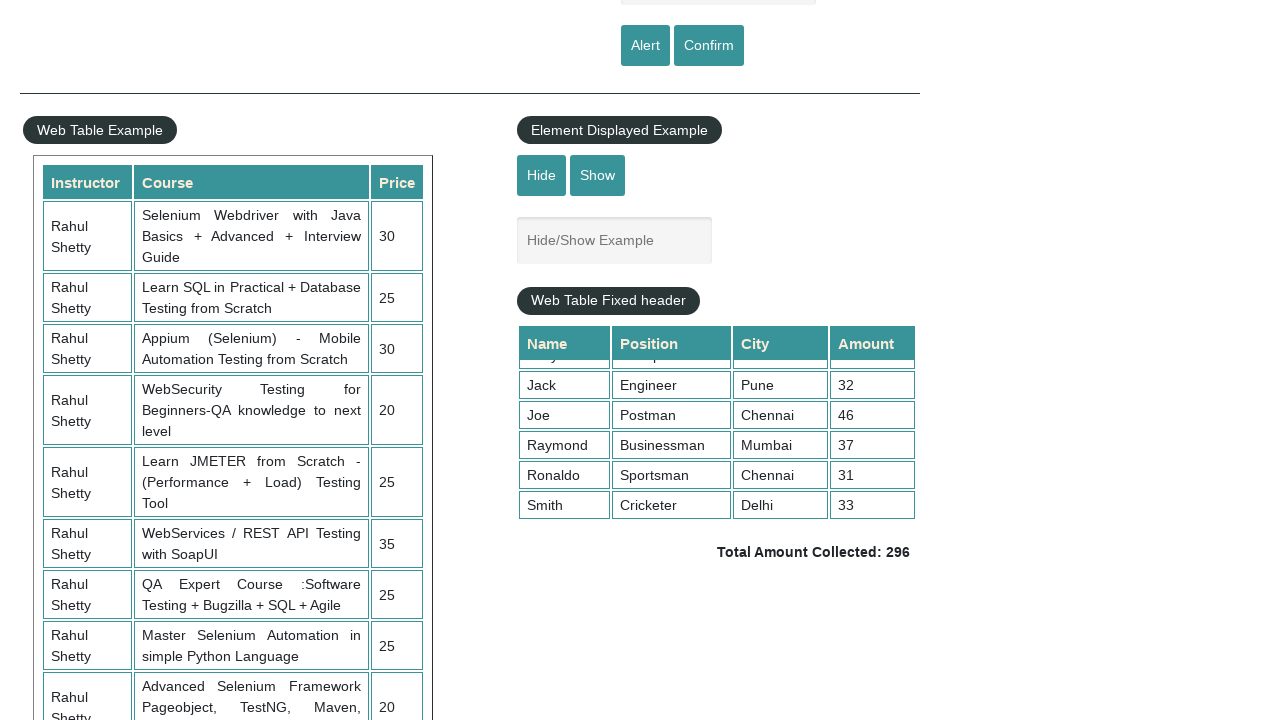

Calculated sum of column values: 296
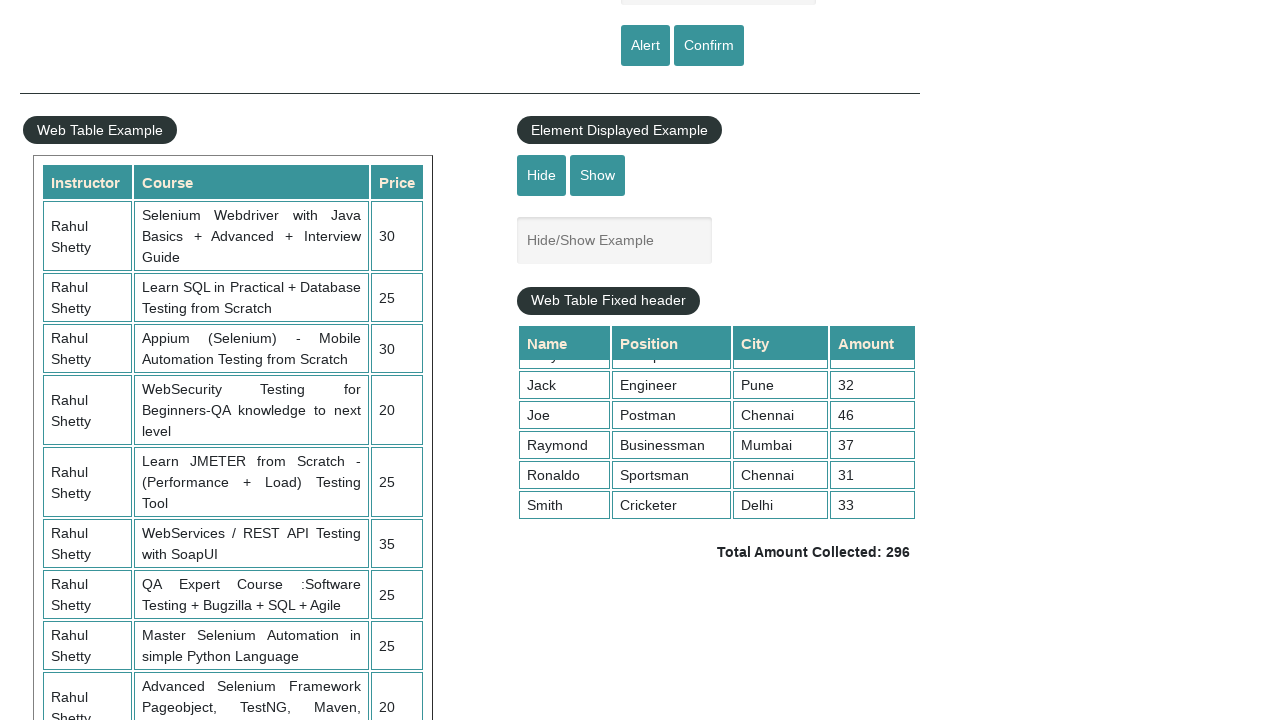

Retrieved displayed total amount from page
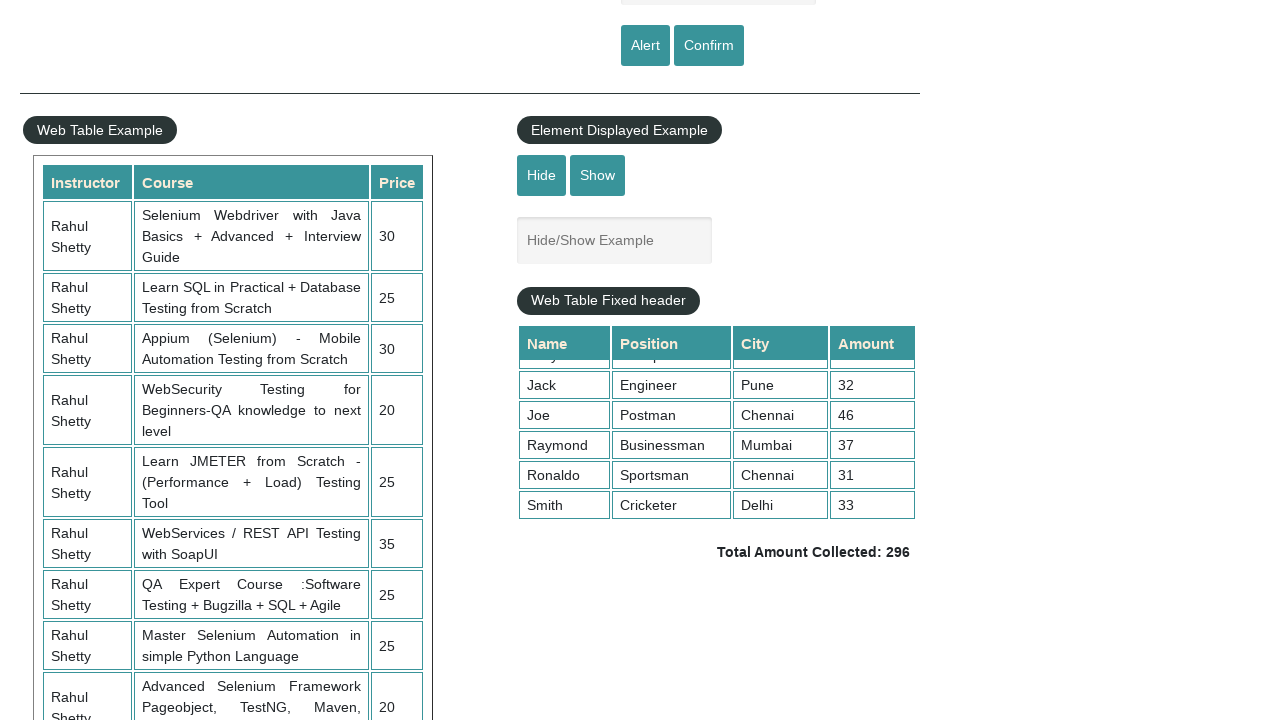

Extracted displayed total value: 296
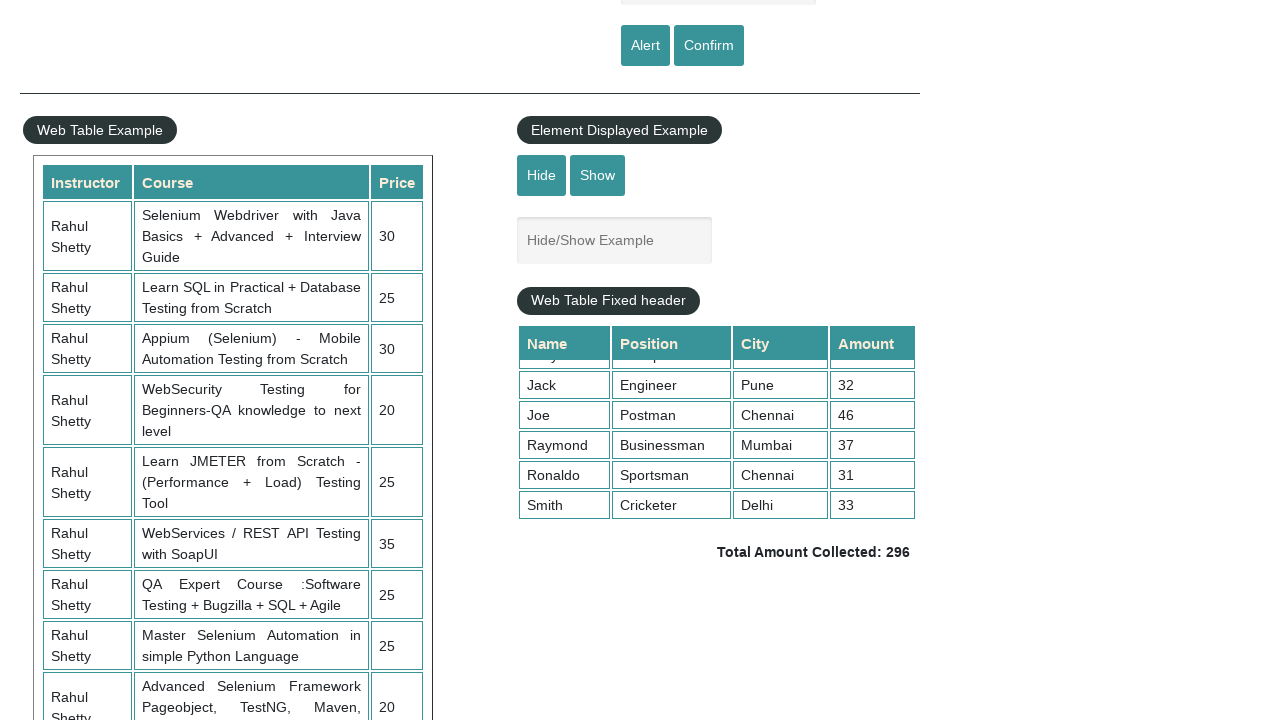

Verified calculated sum (296) matches displayed total (296)
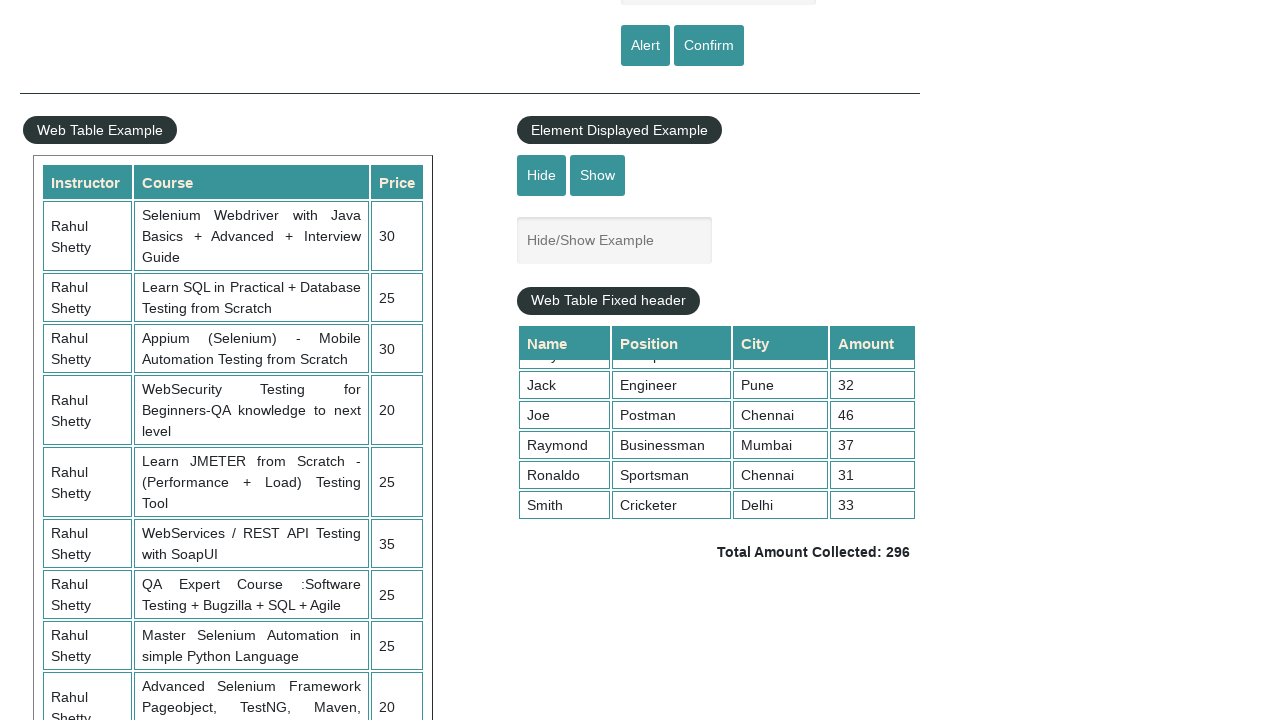

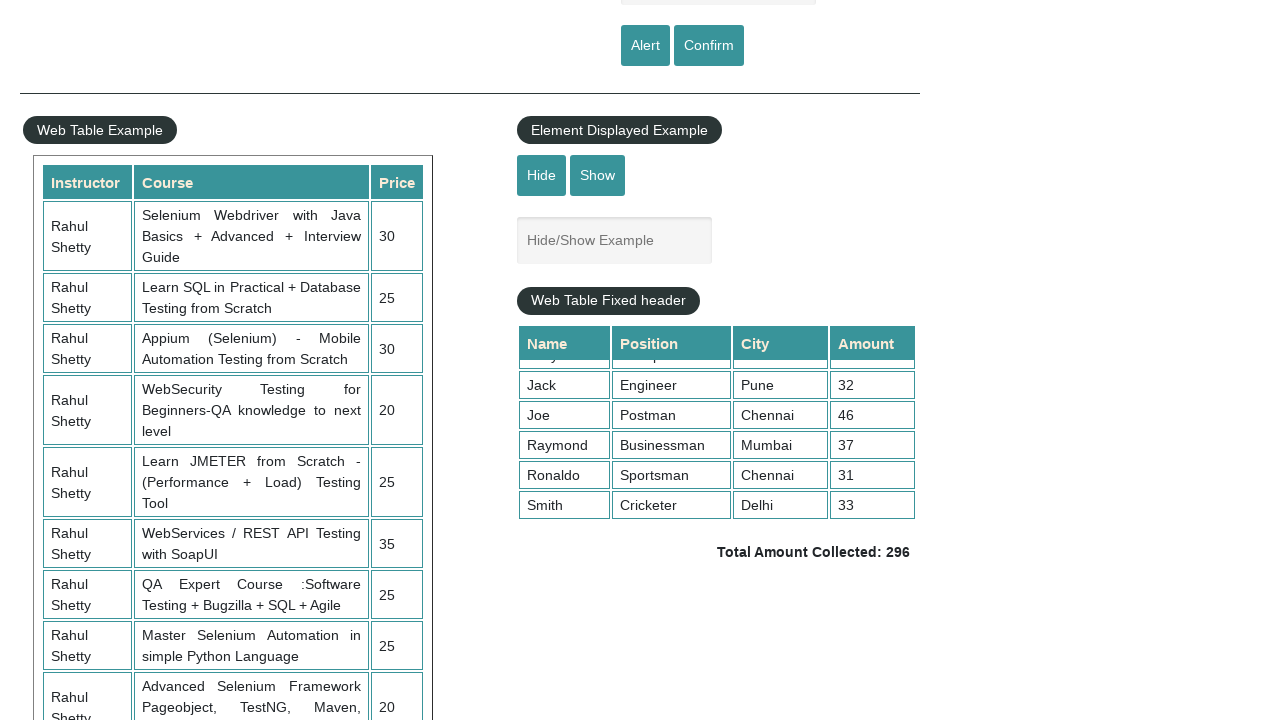